Tests email invitation request functionality by entering an email and submitting the form

Starting URL: https://library-app.firebaseapp.com

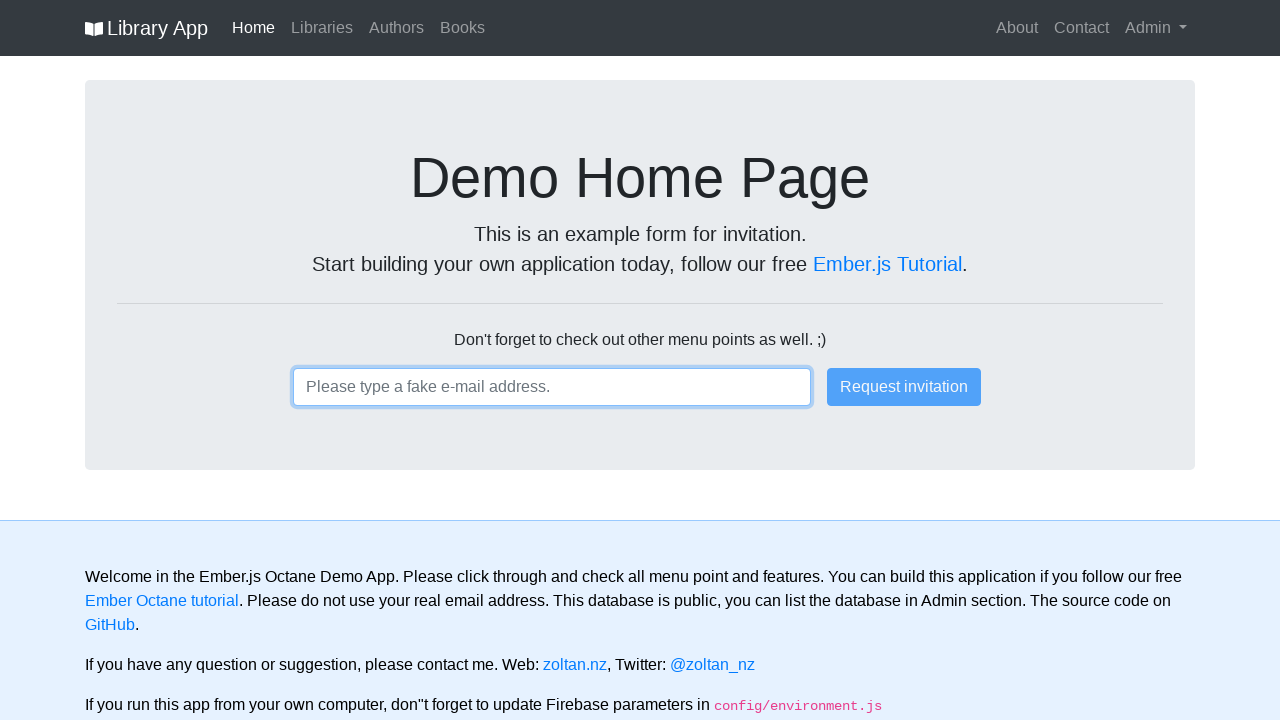

Entered email address 'test.user@example.com' in email input field on input#ember26
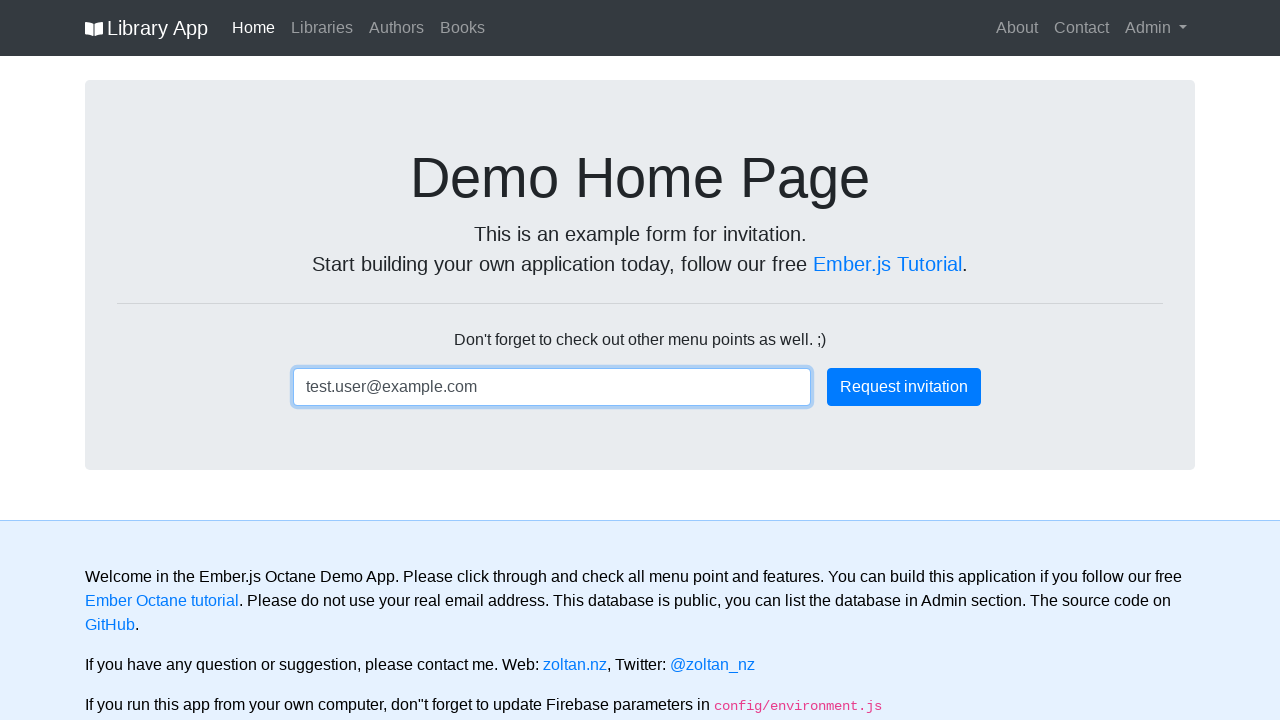

Clicked 'Request invitation' button to submit email at (904, 387) on button:has-text('Request invitation')
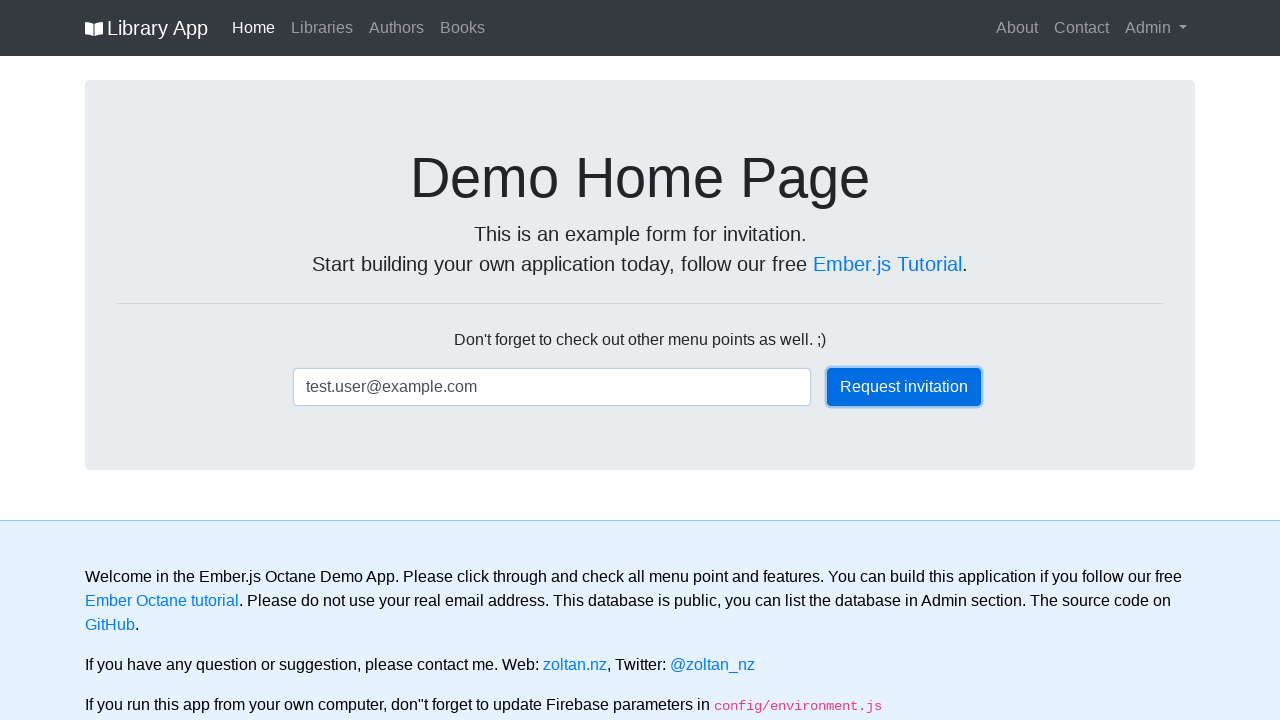

Confirmation message appeared indicating successful email submission
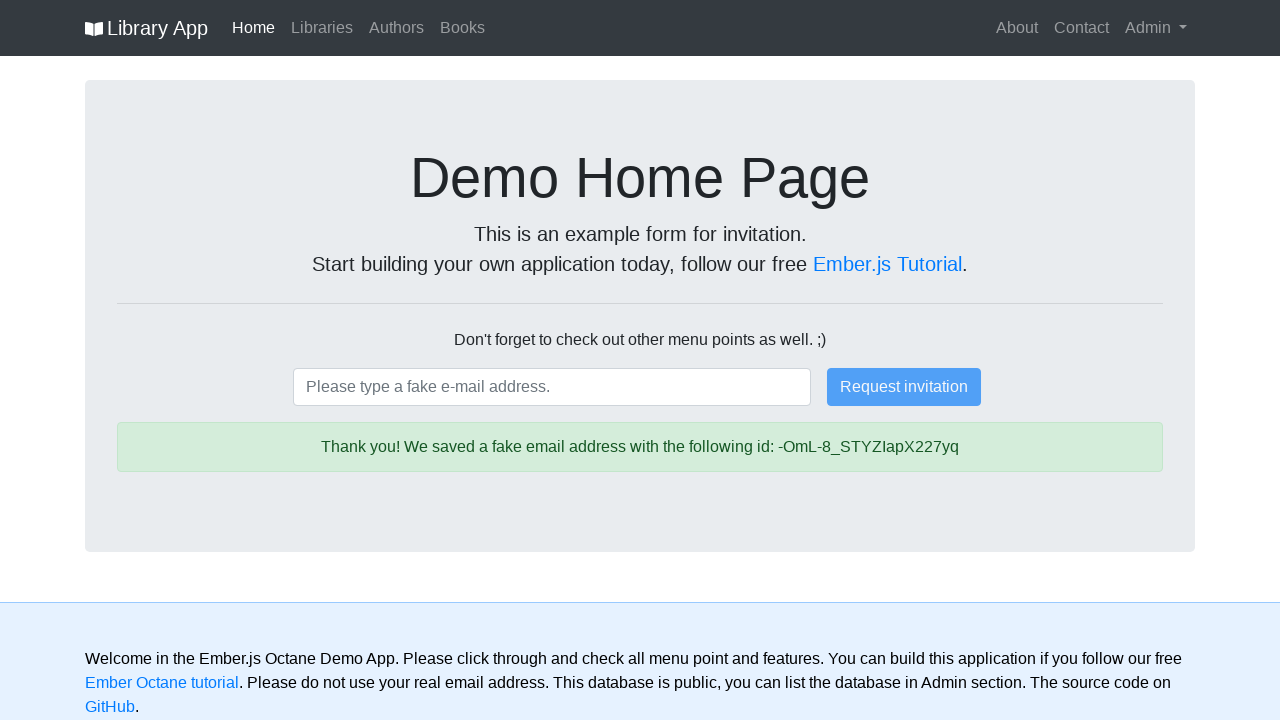

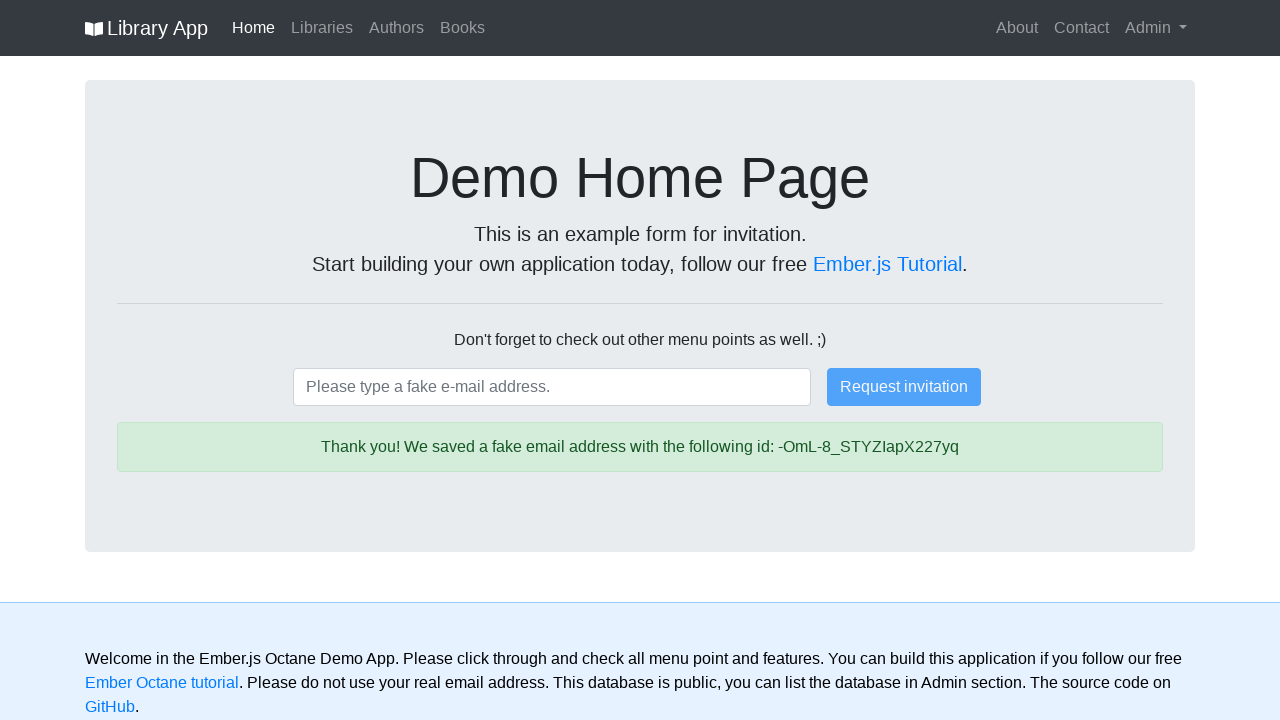